Tests contact form submission by navigating to the contact page, filling in name, email, subject, and comments fields, then submitting the form

Starting URL: https://alchemy.hguy.co/lms/

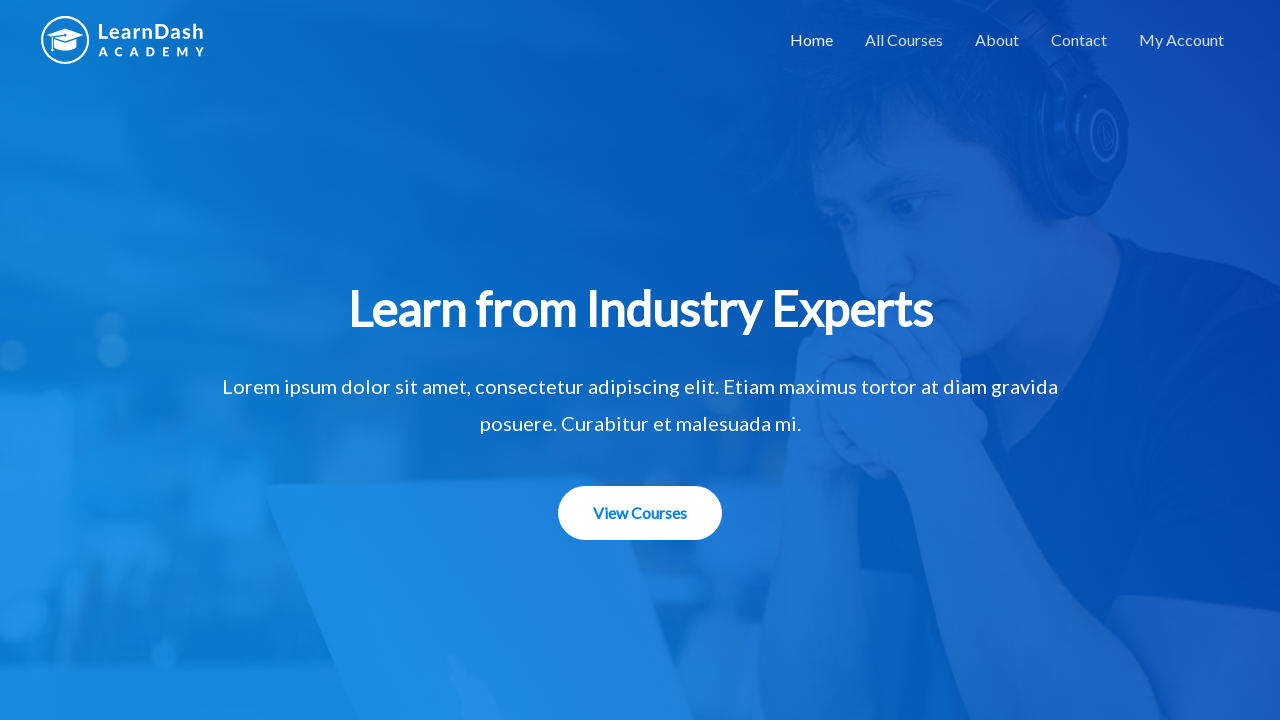

Verified navigation menu is visible
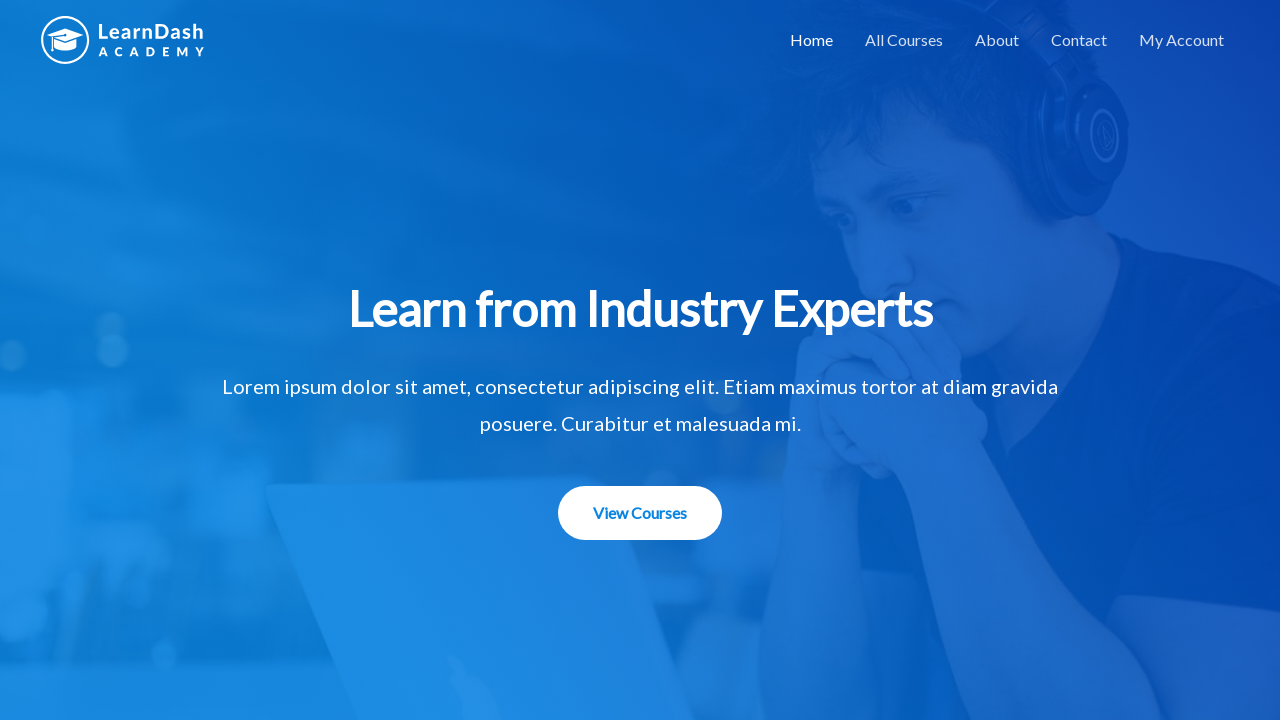

Clicked on contact link in navigation at (1079, 40) on xpath=/html/body/div/header/div/div/div/div/div[3]/div/nav/div/ul/li[4]/a
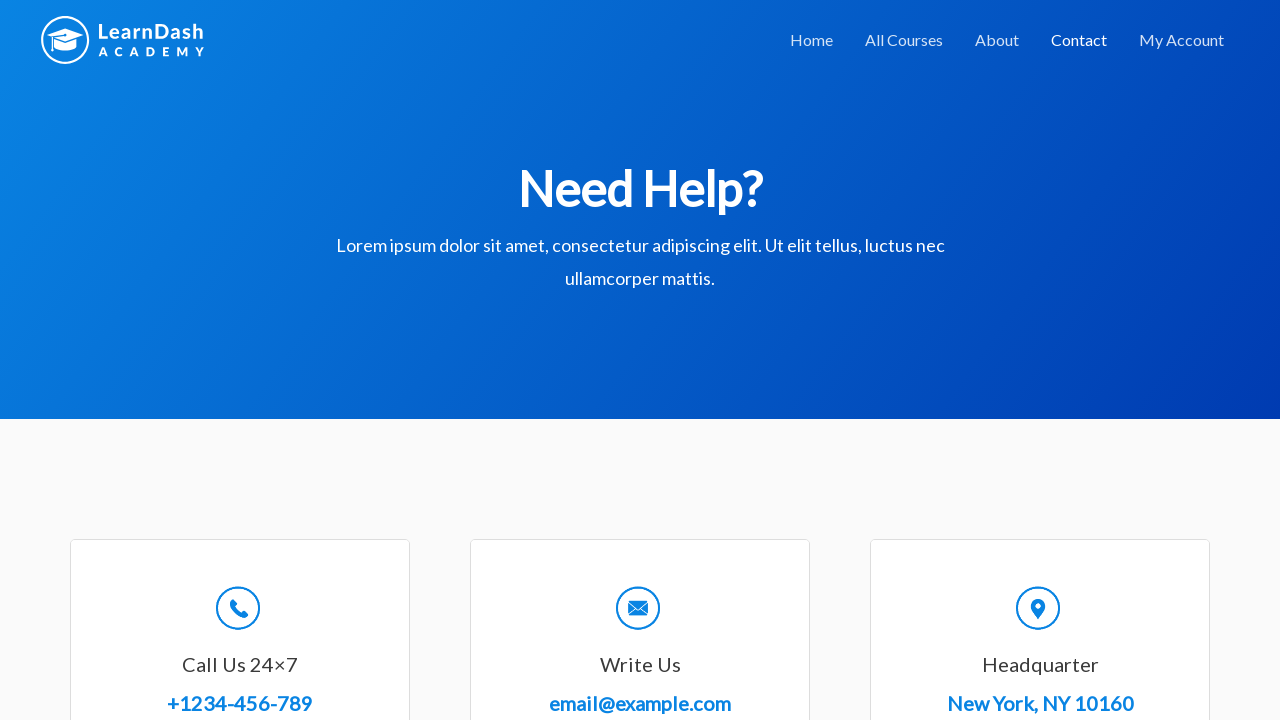

Filled name field with 'Donald Trump' on #wpforms-8-field_0
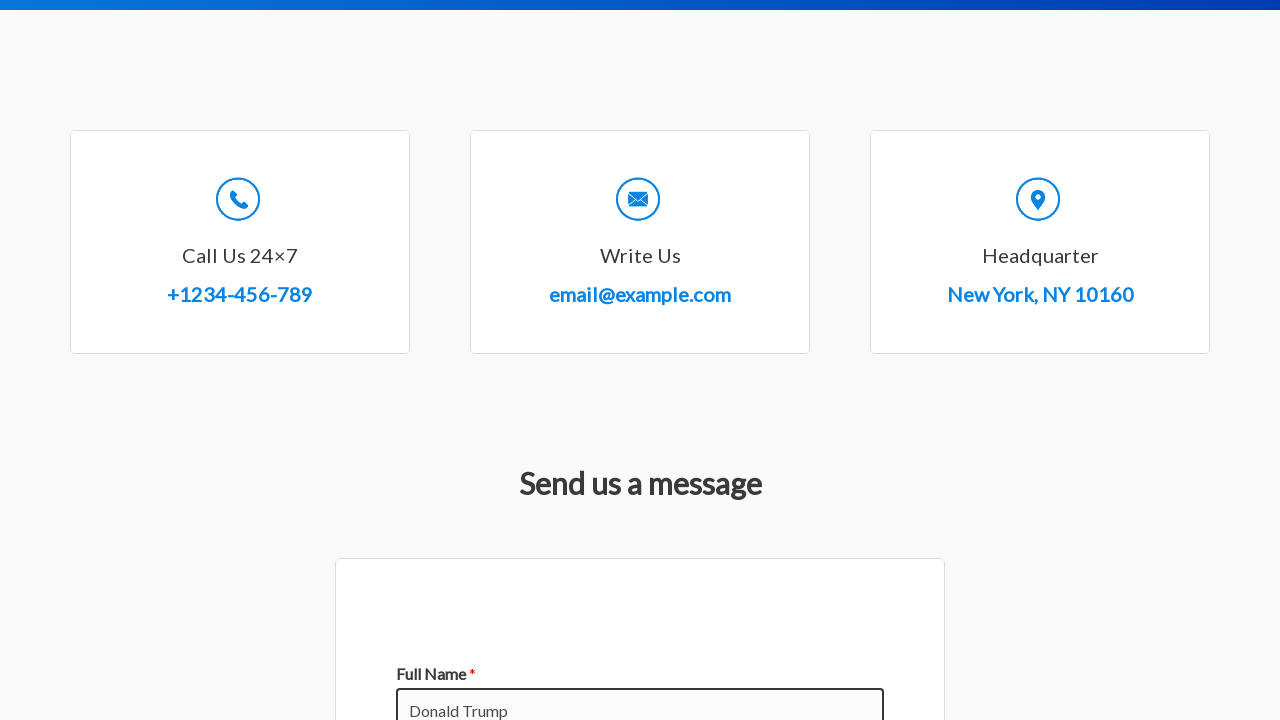

Filled email field with 'xyz@abc.com' on #wpforms-8-field_1
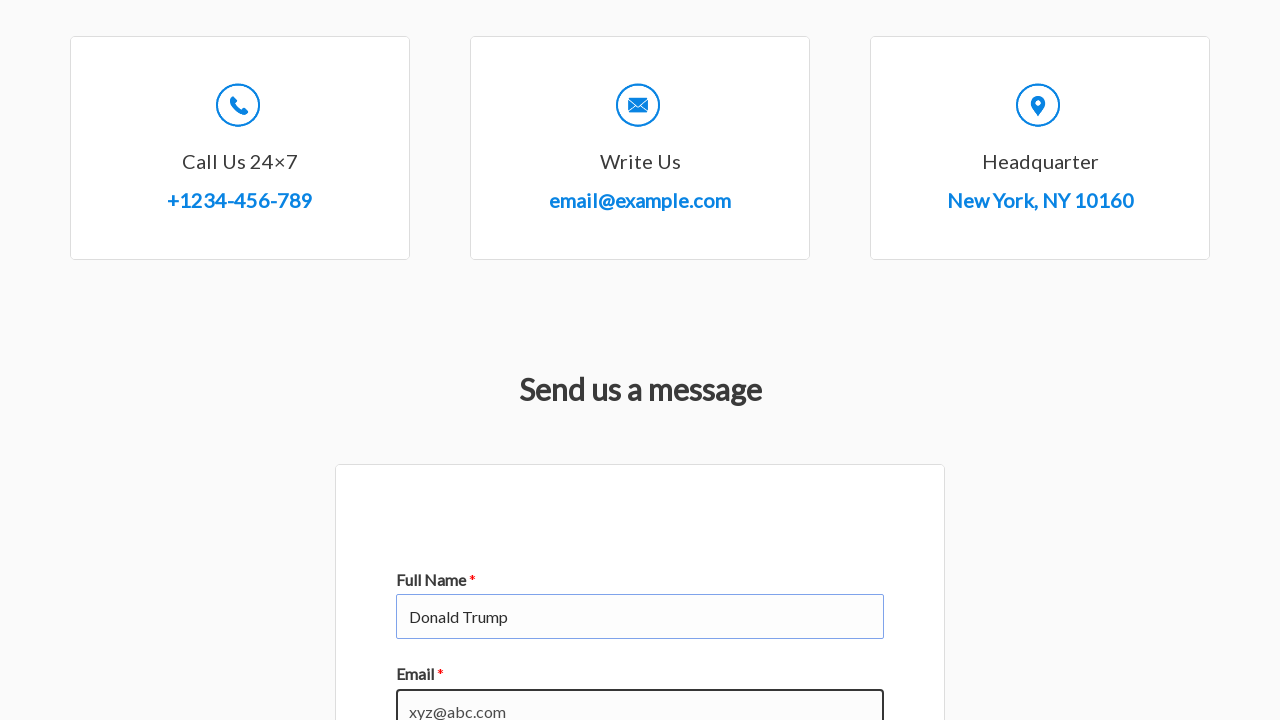

Filled subject field with 'Nothing' on #wpforms-8-field_3
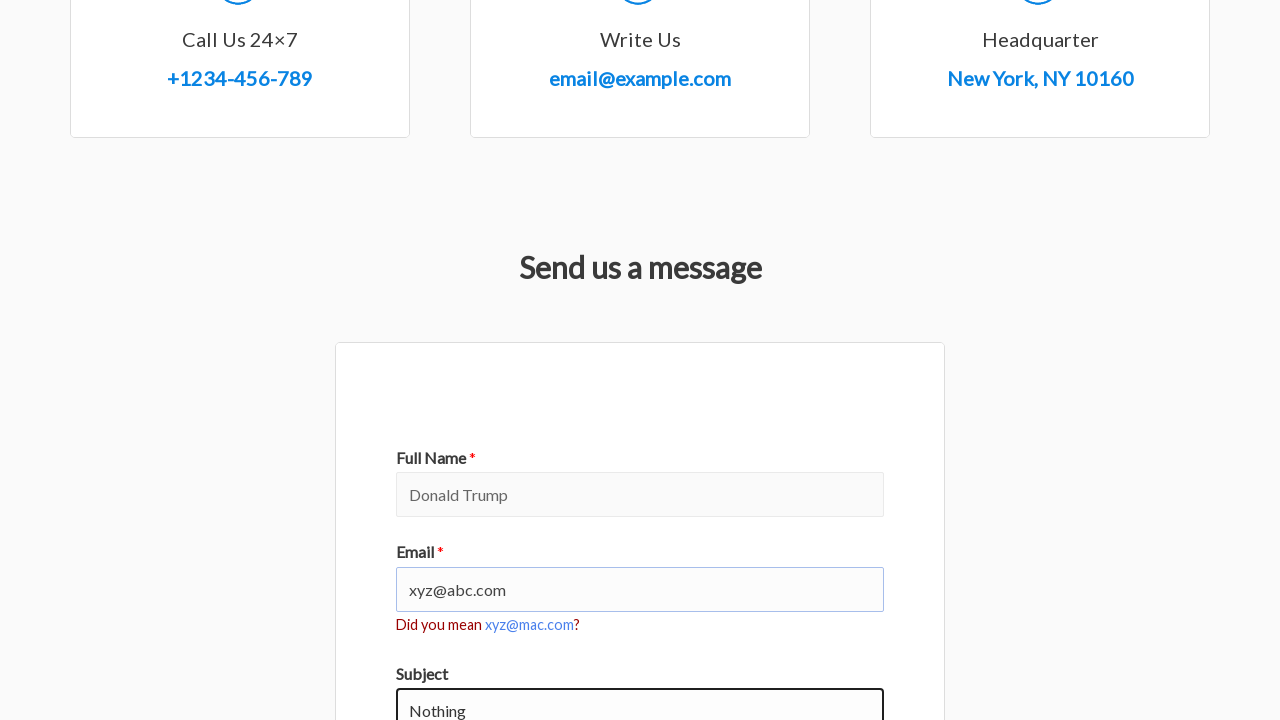

Filled comments field with 'Everything' on #wpforms-8-field_2
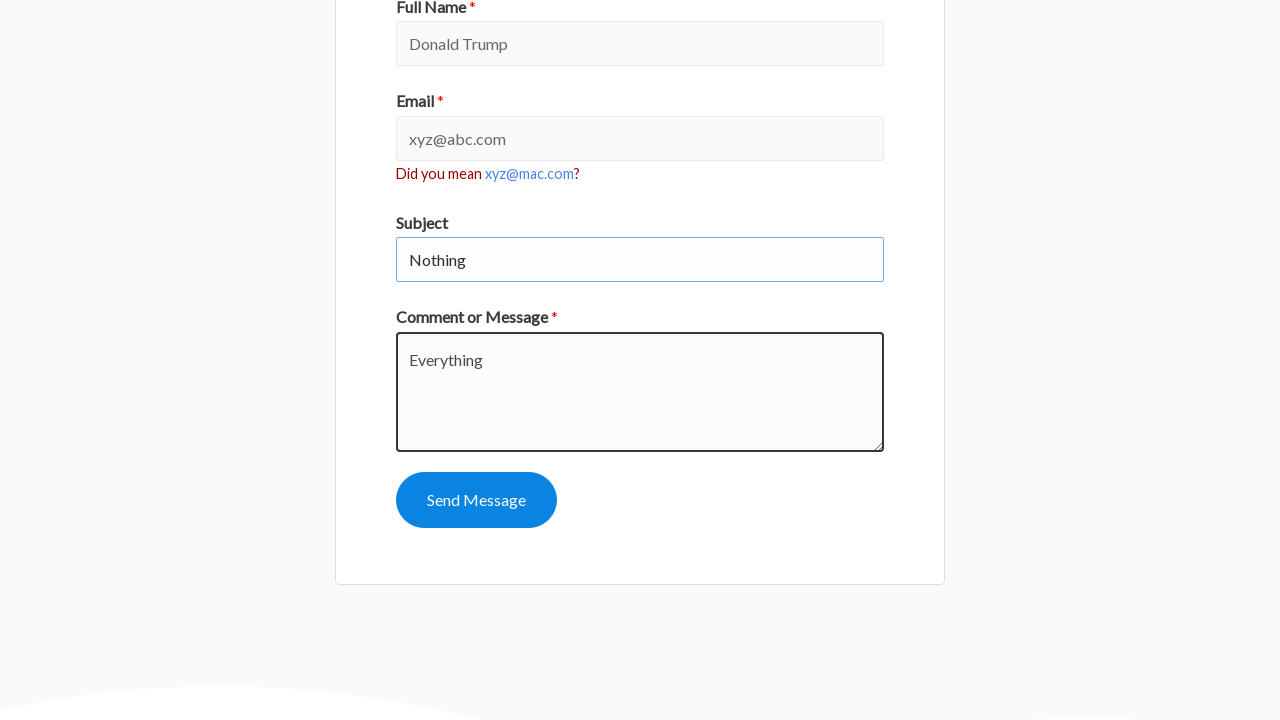

Clicked submit button to submit contact form at (476, 500) on #wpforms-submit-8
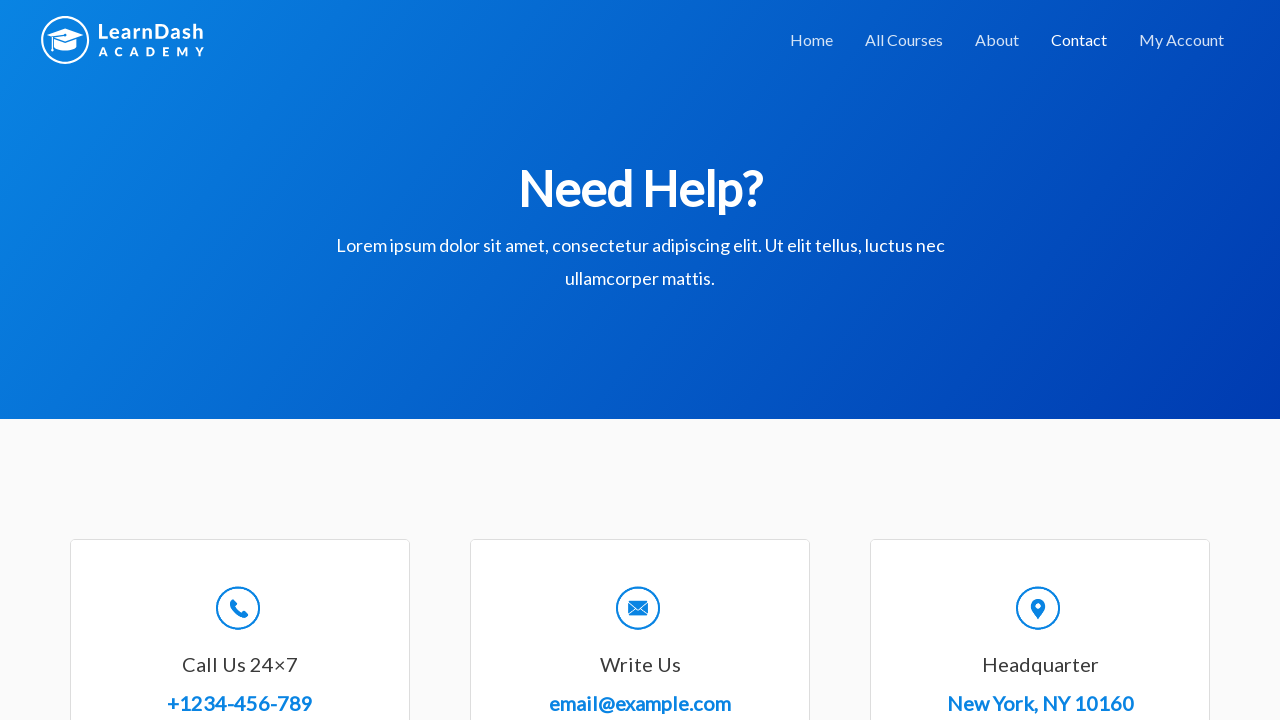

Confirmation message appeared after form submission
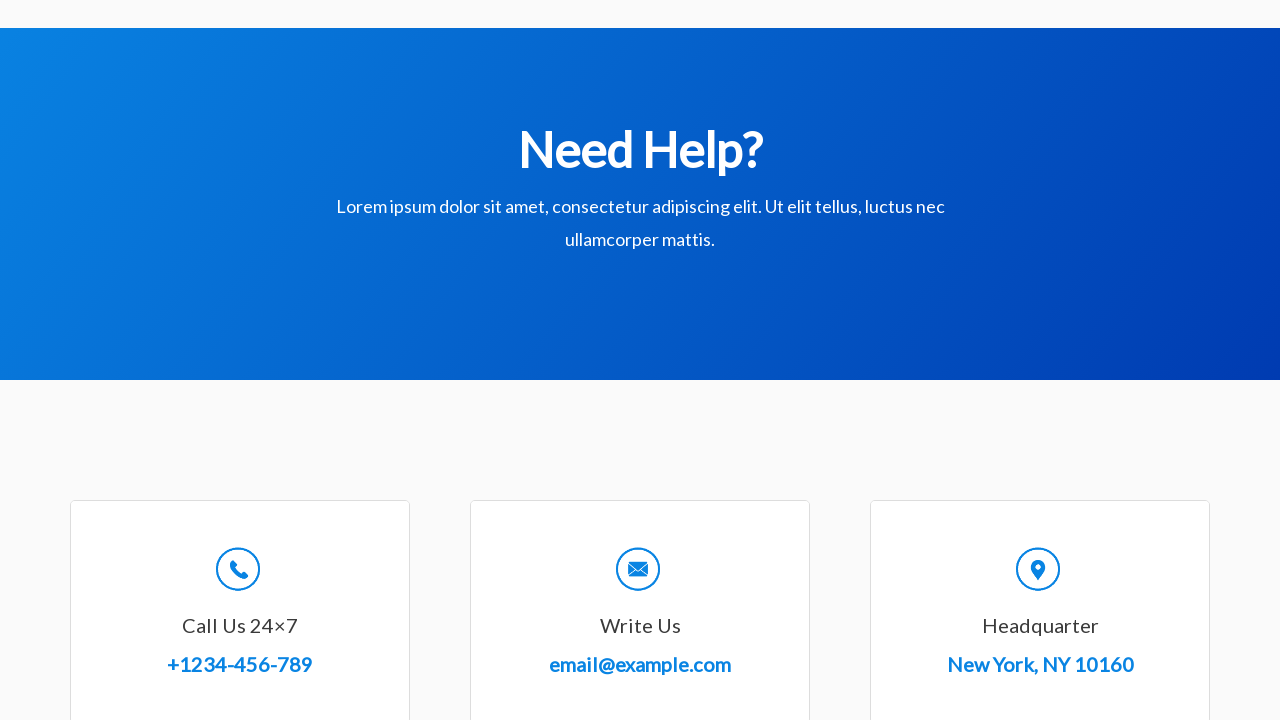

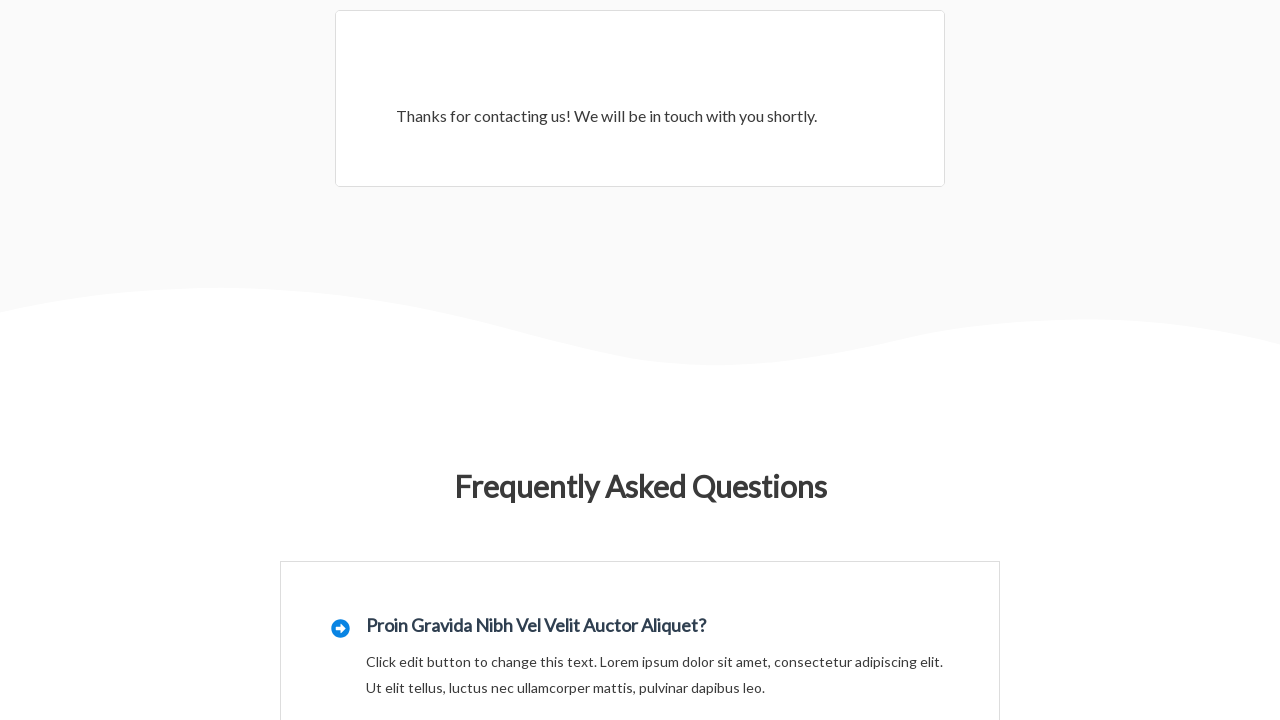